Tests slider functionality by dragging the slider handle to a new position

Starting URL: http://jqueryui.com/slider/

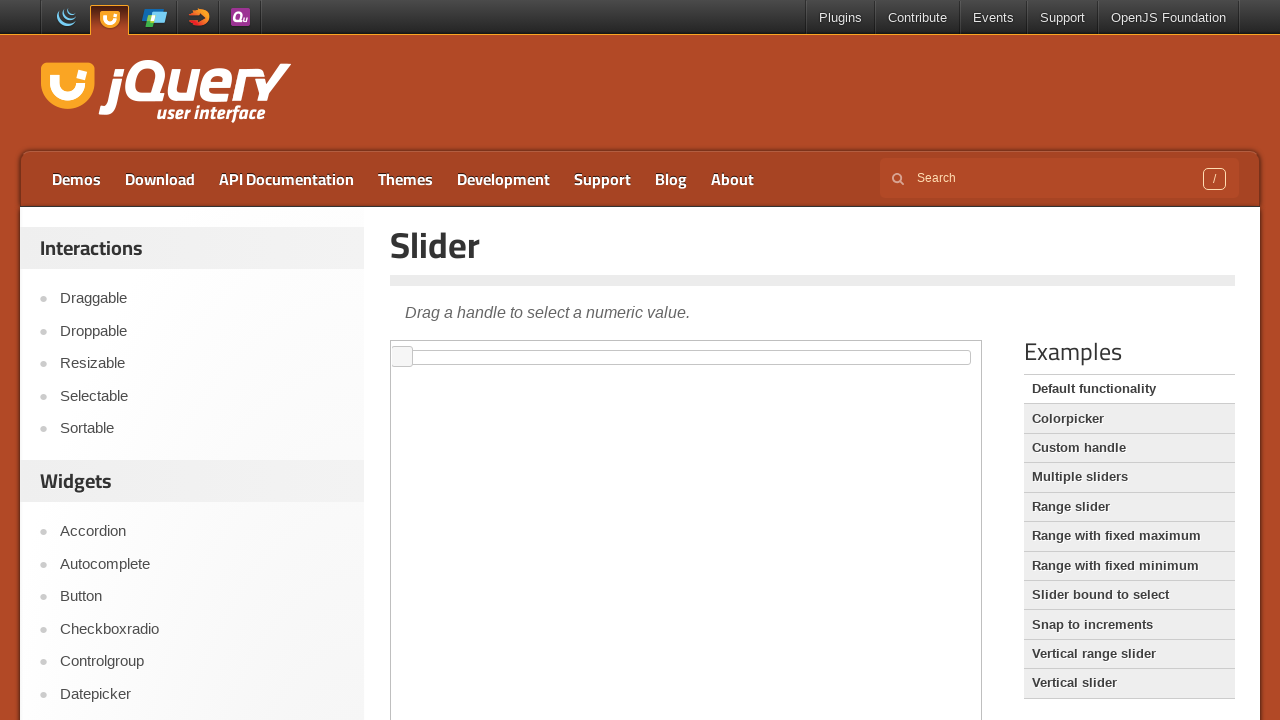

Located demo iframe containing slider
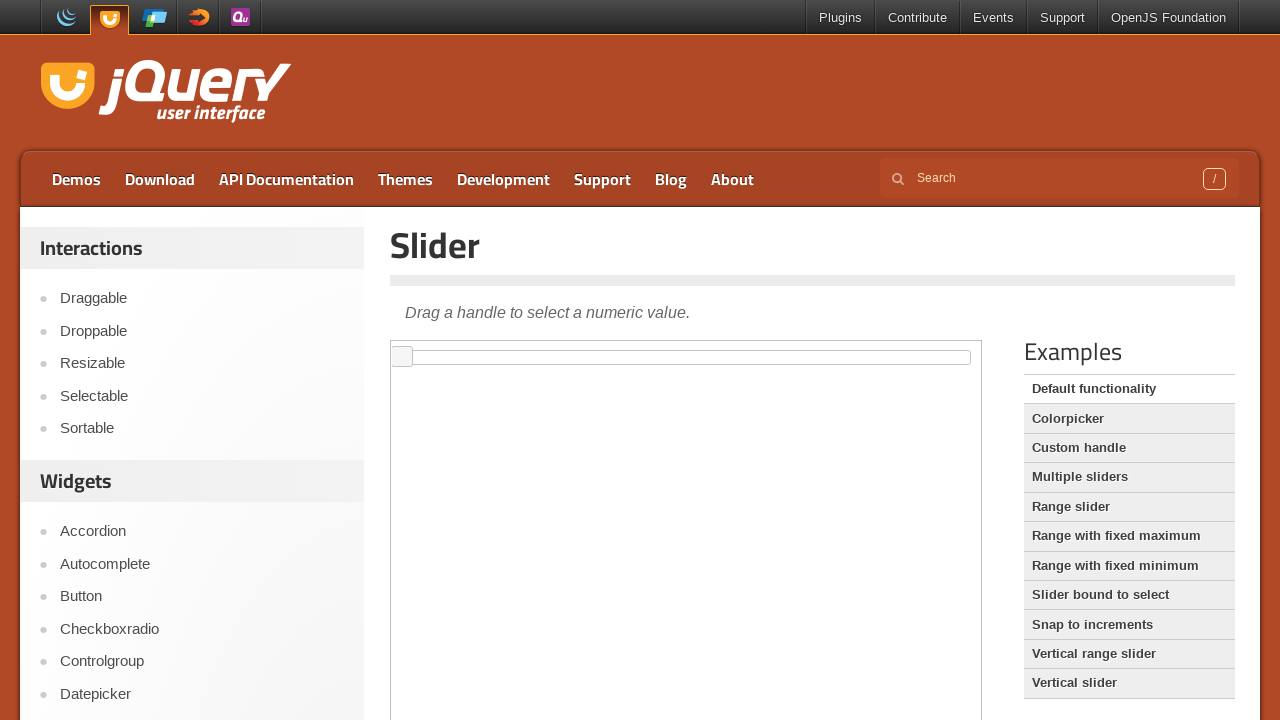

Located slider handle element
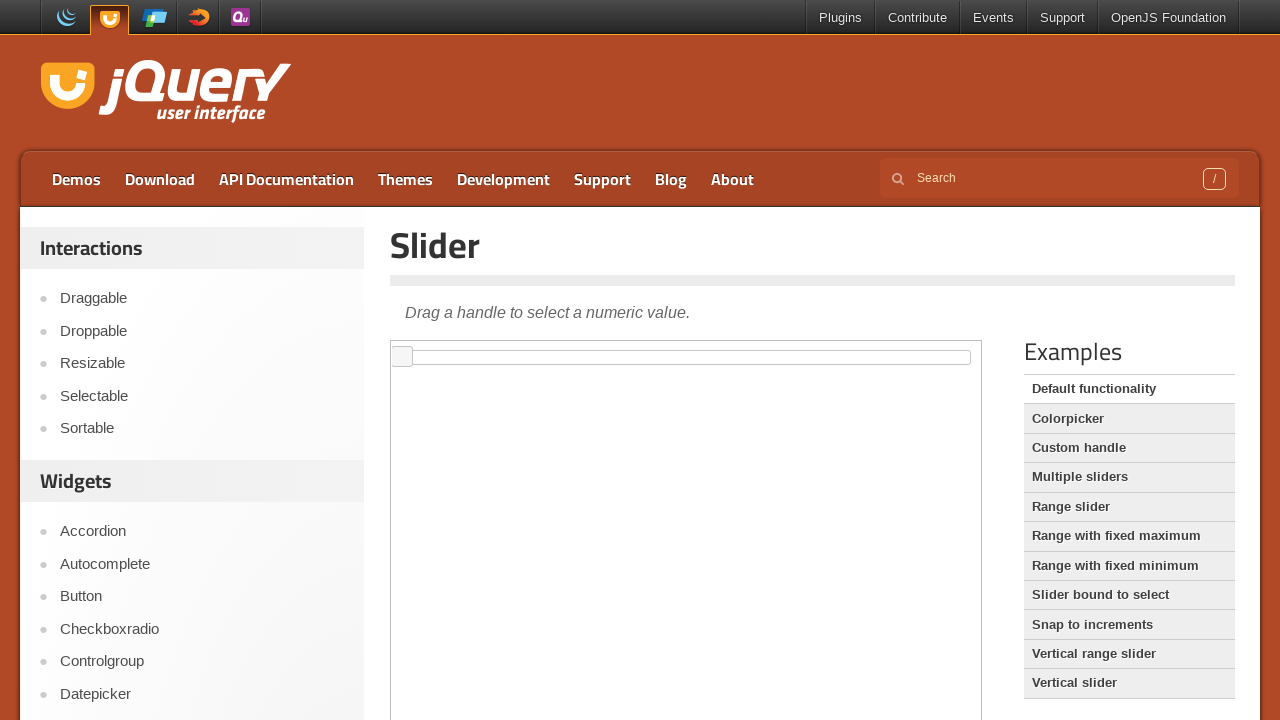

Retrieved slider handle bounding box
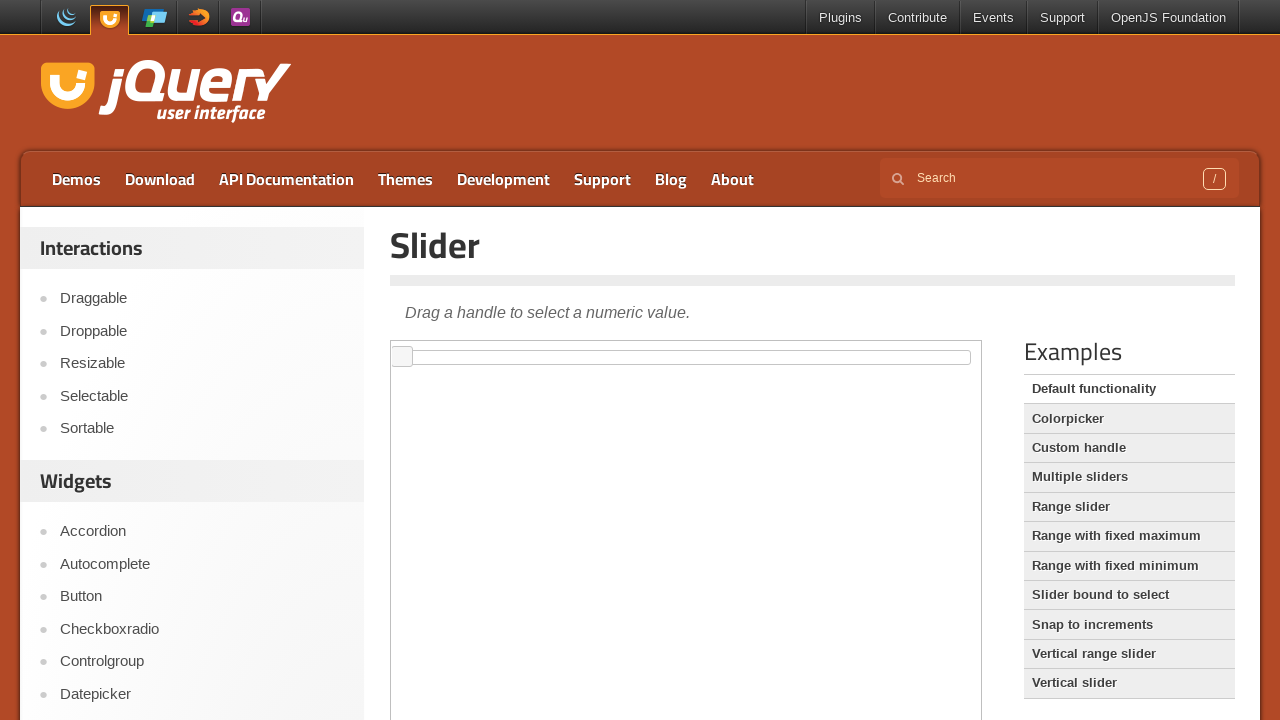

Moved mouse to slider handle center position at (402, 357)
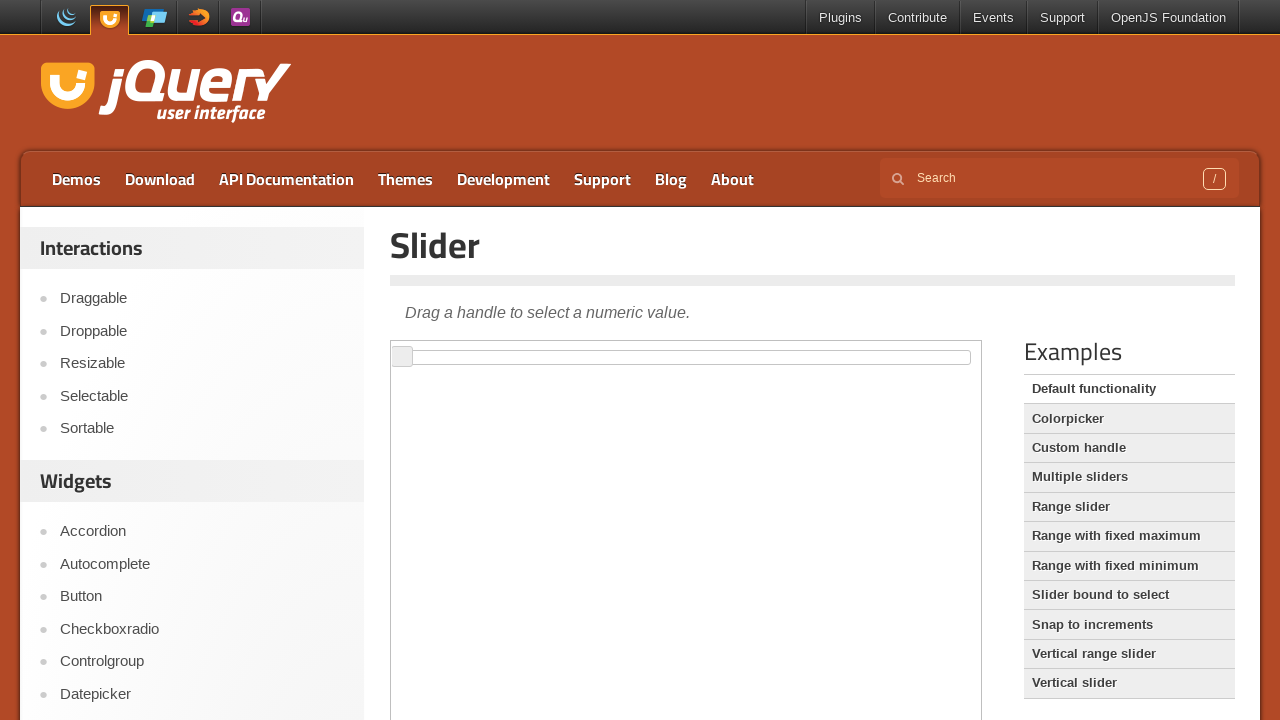

Pressed mouse button down on slider handle at (402, 357)
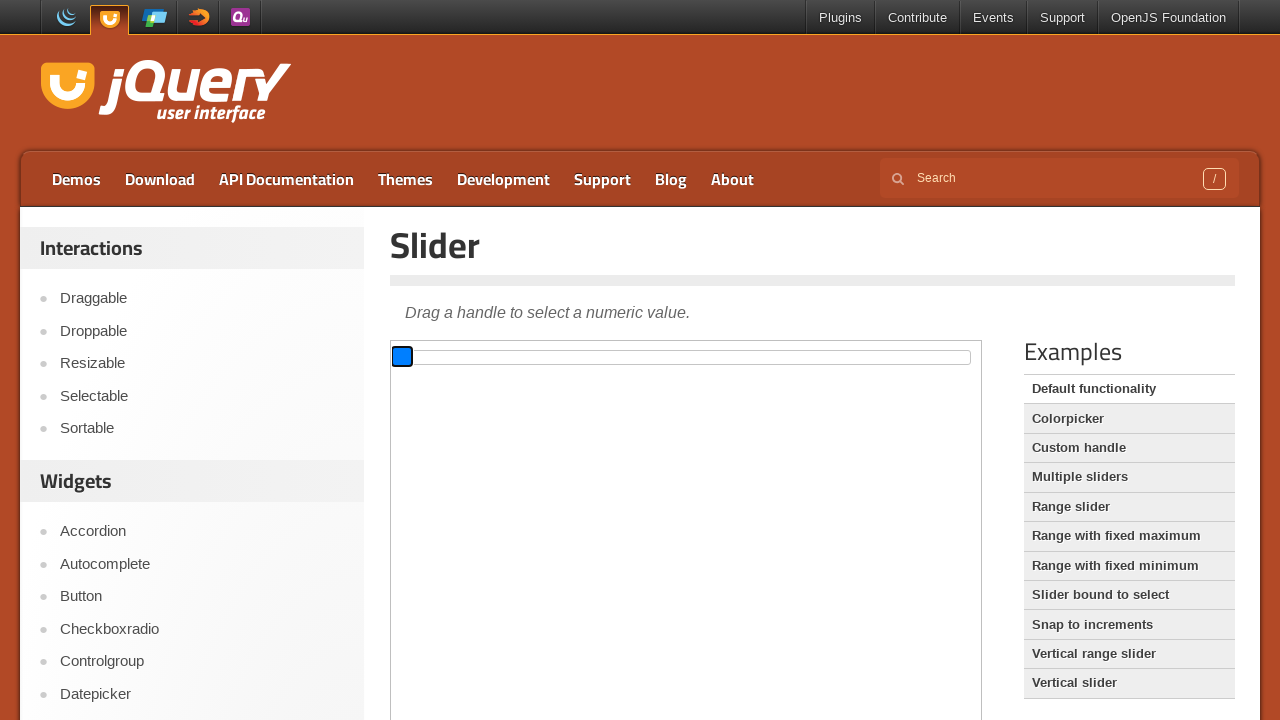

Dragged slider handle 200 pixels to the right at (592, 357)
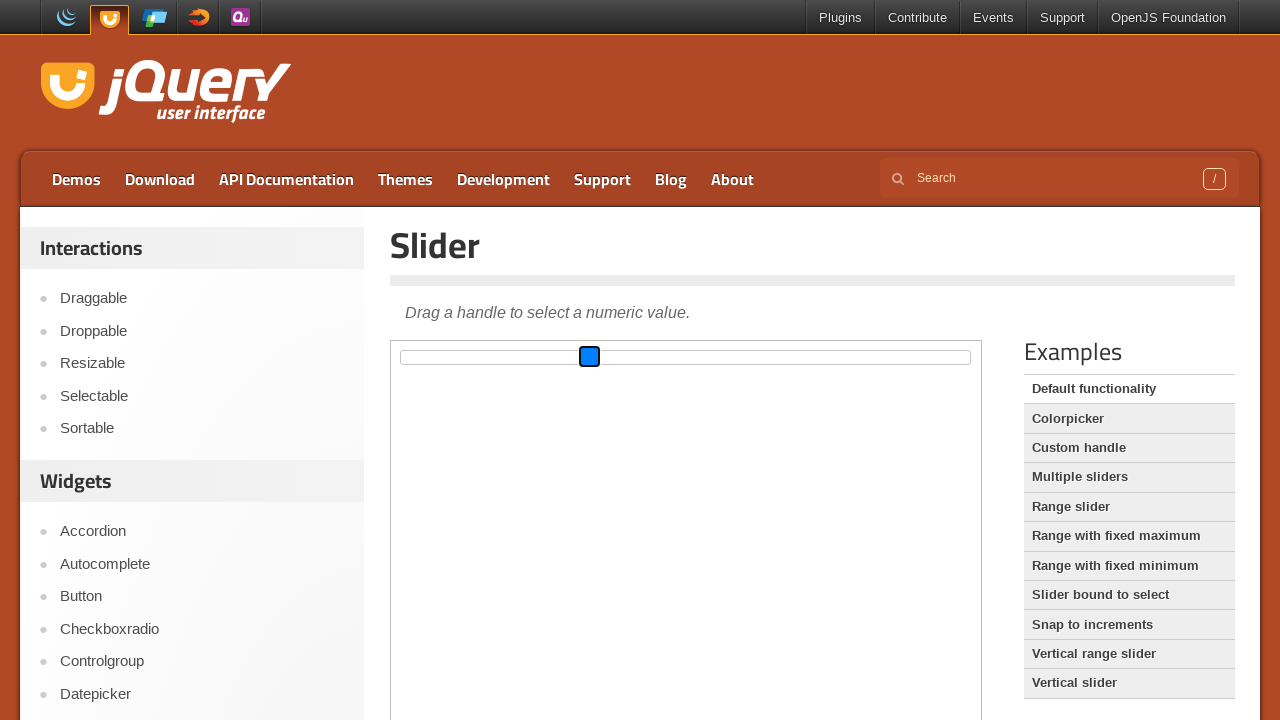

Released mouse button to complete slider drag at (592, 357)
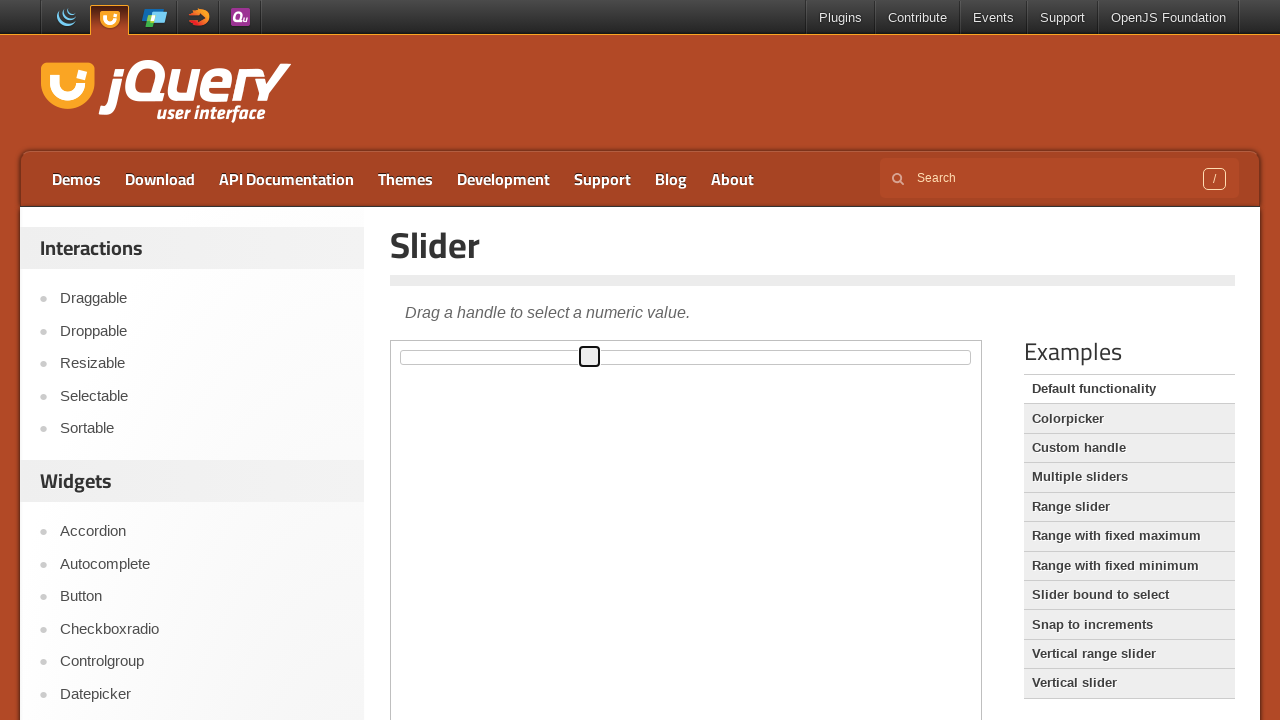

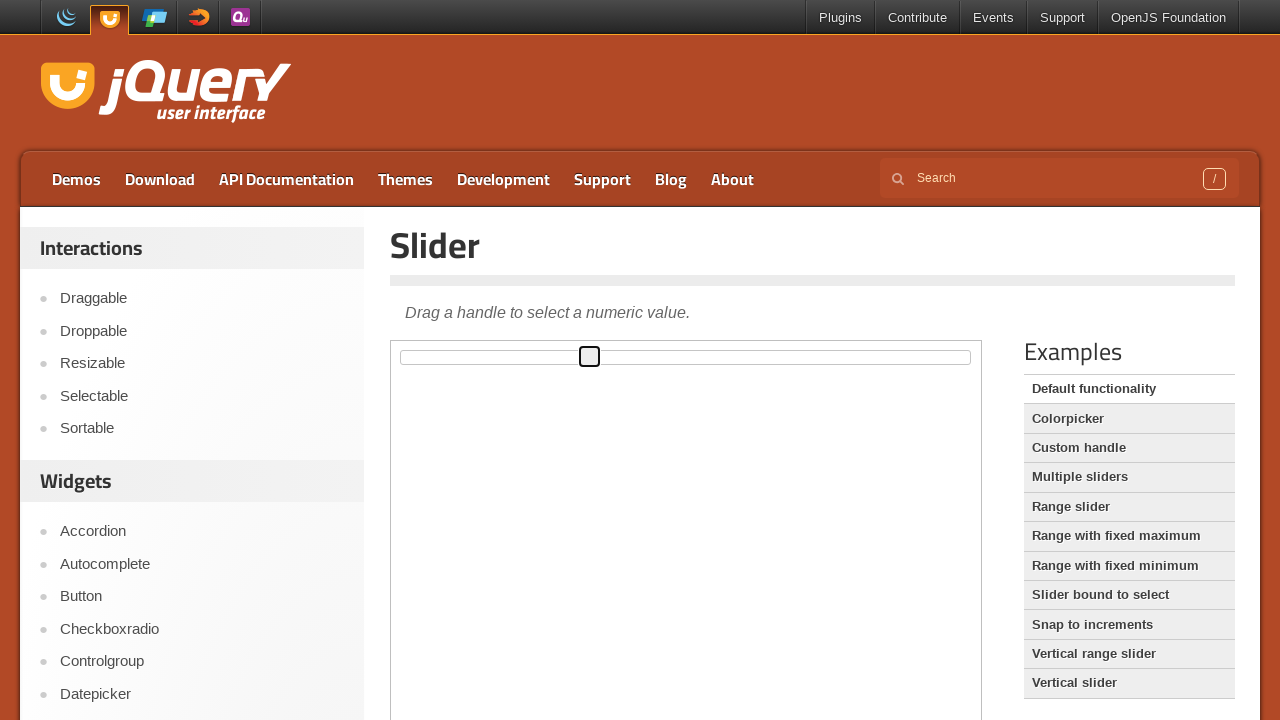